Tests iframe interaction by switching to an iframe, clicking a button to display date/time, then switching back to the main page to click the theme toggle button

Starting URL: https://www.w3schools.com/js/tryit.asp?filename=tryjs_myfirst

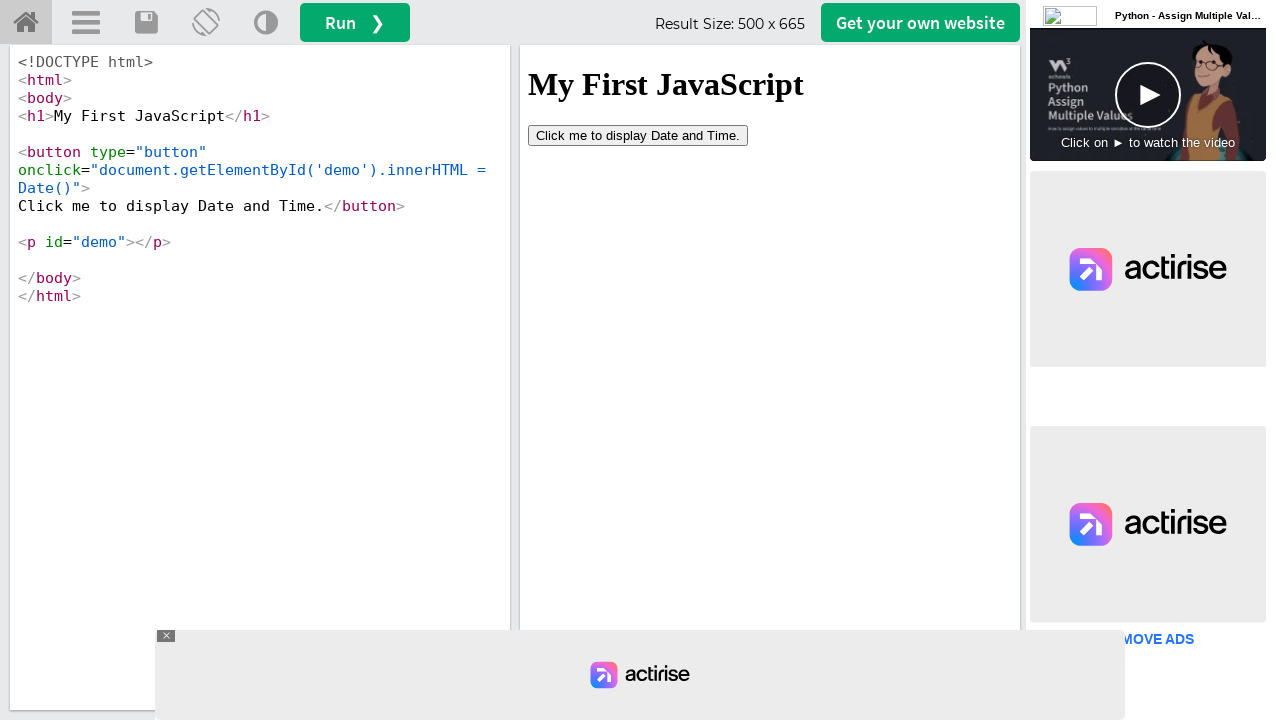

Located iframe with id 'iframeResult'
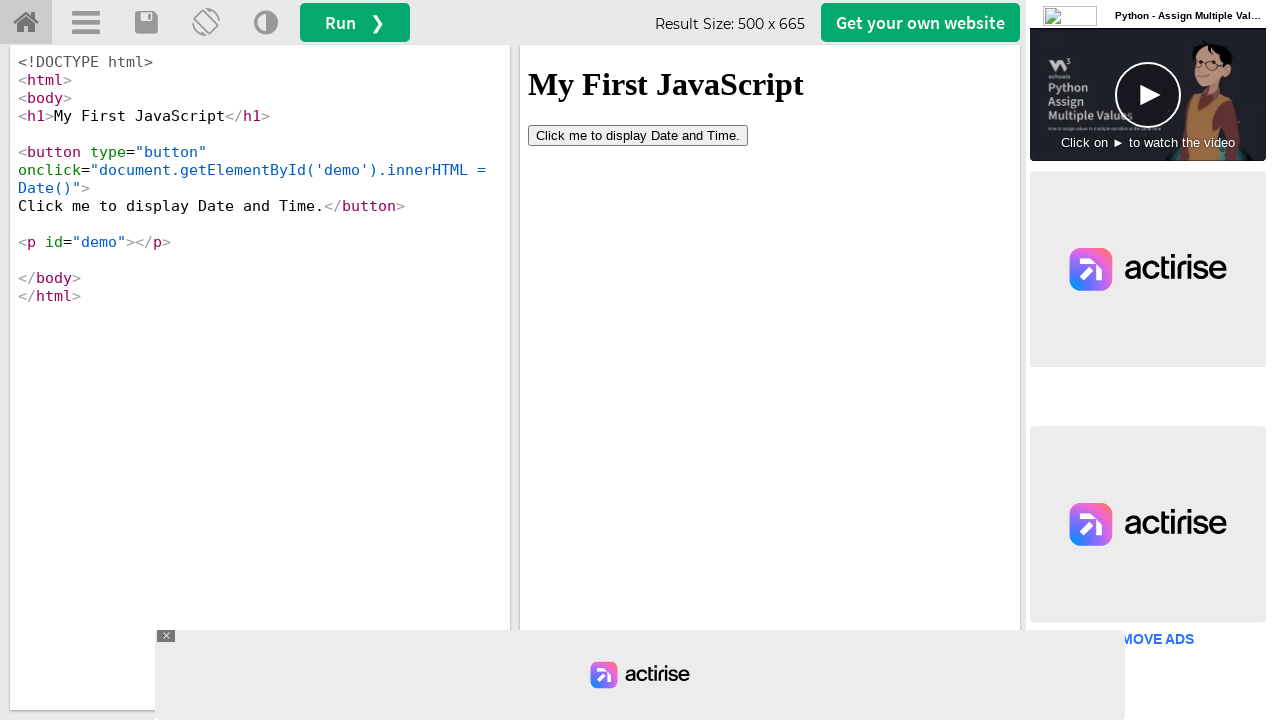

Clicked button to display date and time within iframe at (638, 135) on button:has-text('Click me to display Date and Time')
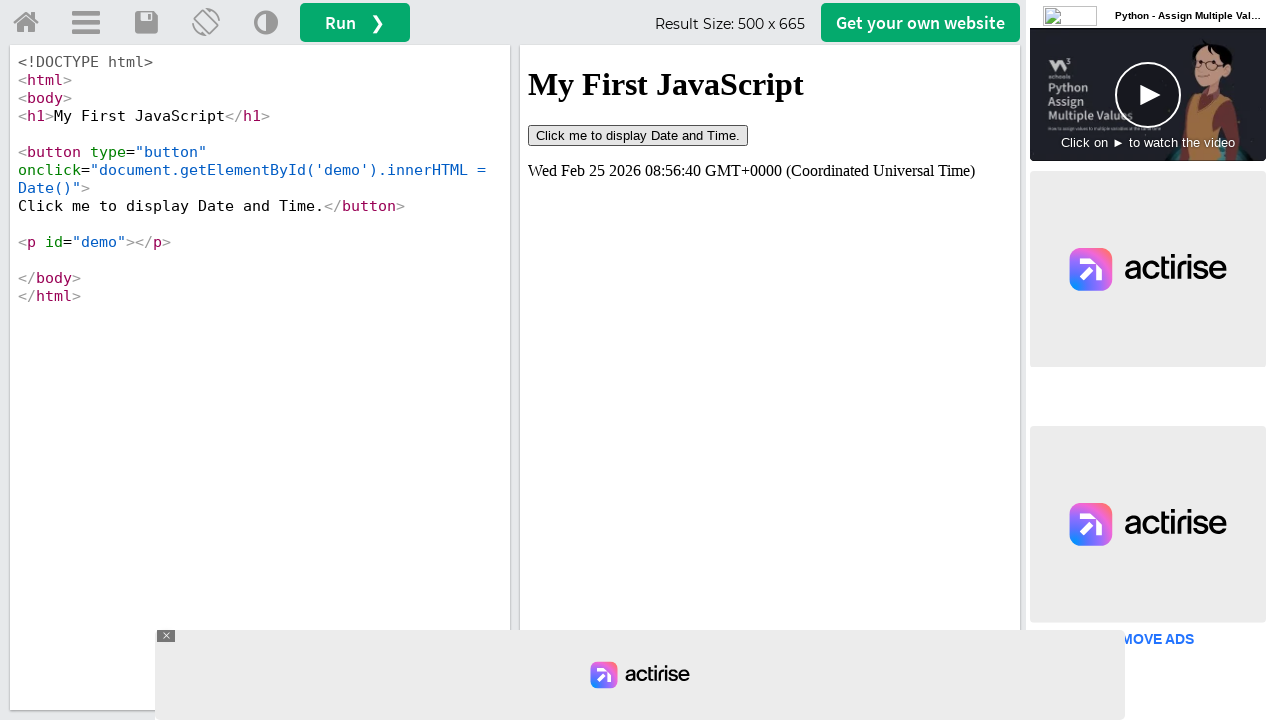

Waited 1 second for date and time to display
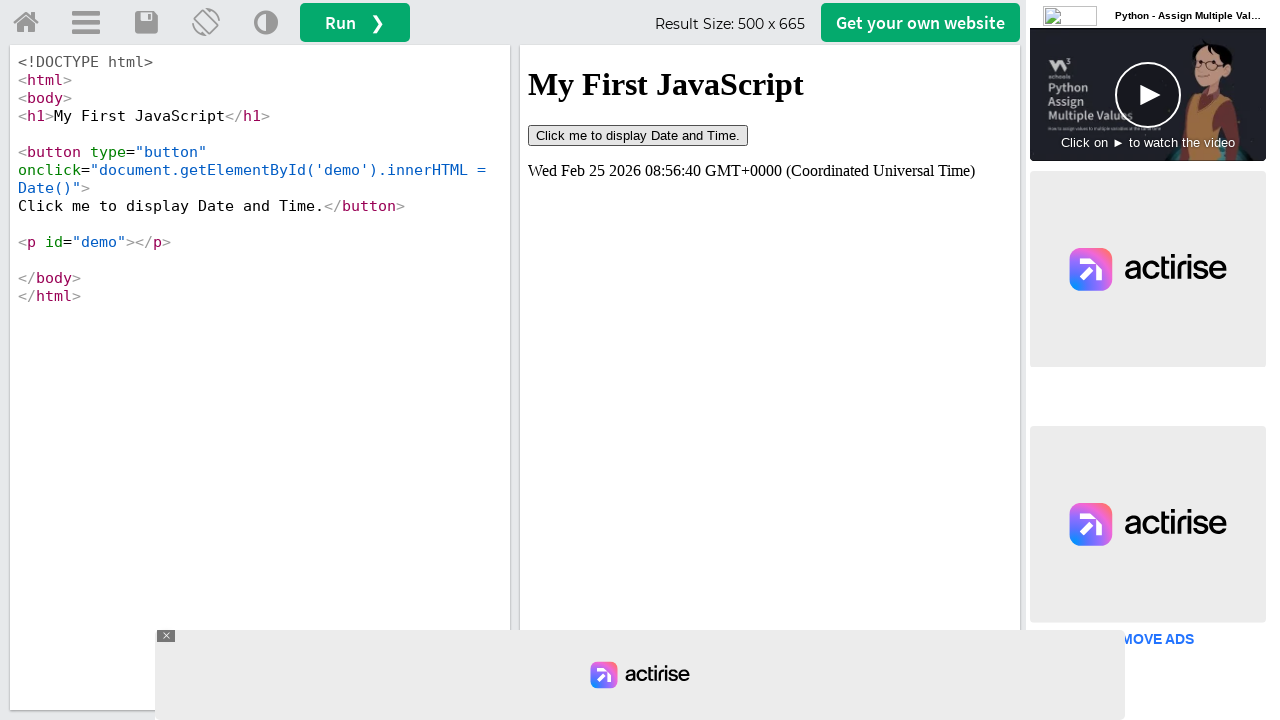

Clicked theme toggle button on main page at (266, 23) on (//a[@title='Change Theme'])[1]
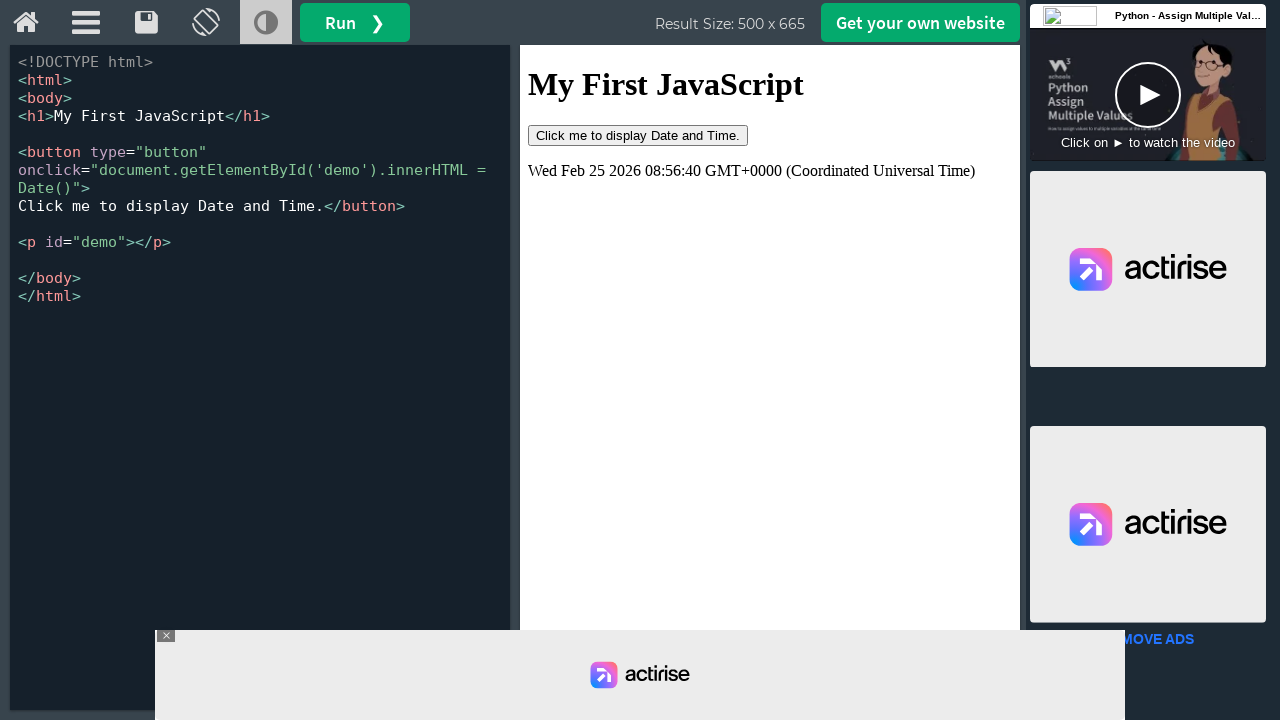

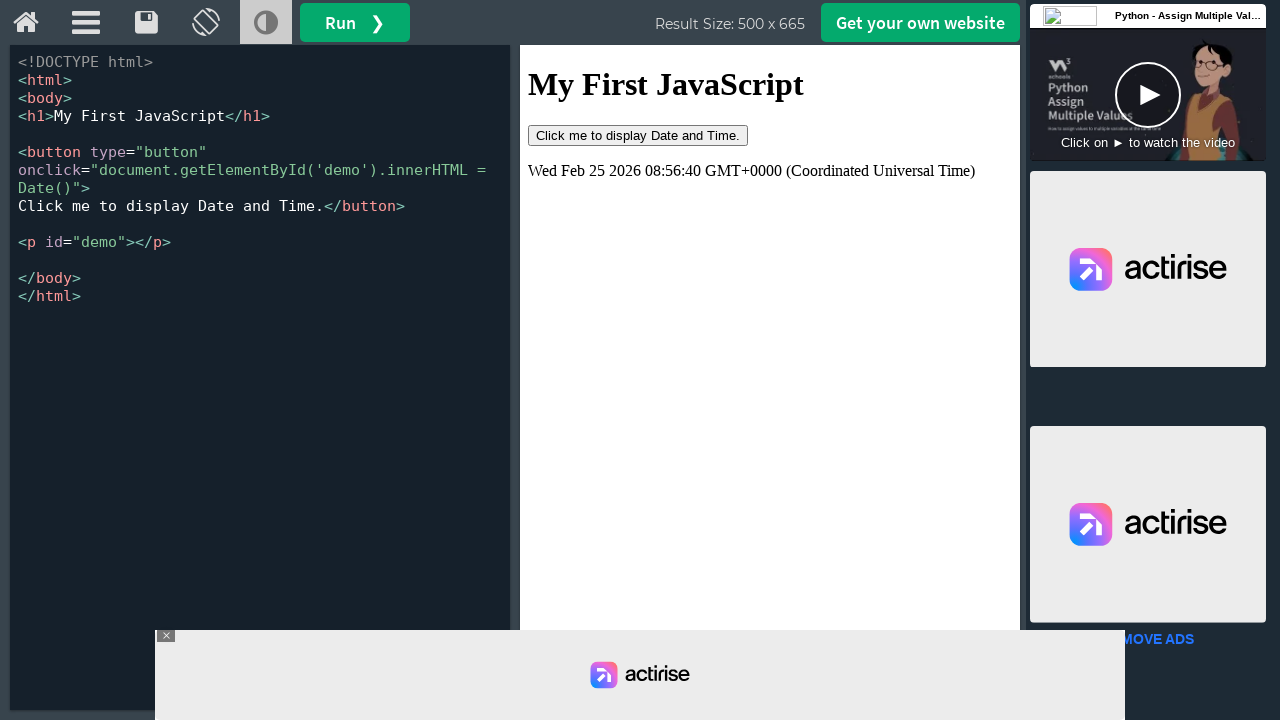